Tests JavaScript confirm dialog by clicking a button that triggers a JS confirm alert and retrieving the alert text

Starting URL: https://the-internet.herokuapp.com/javascript_alerts

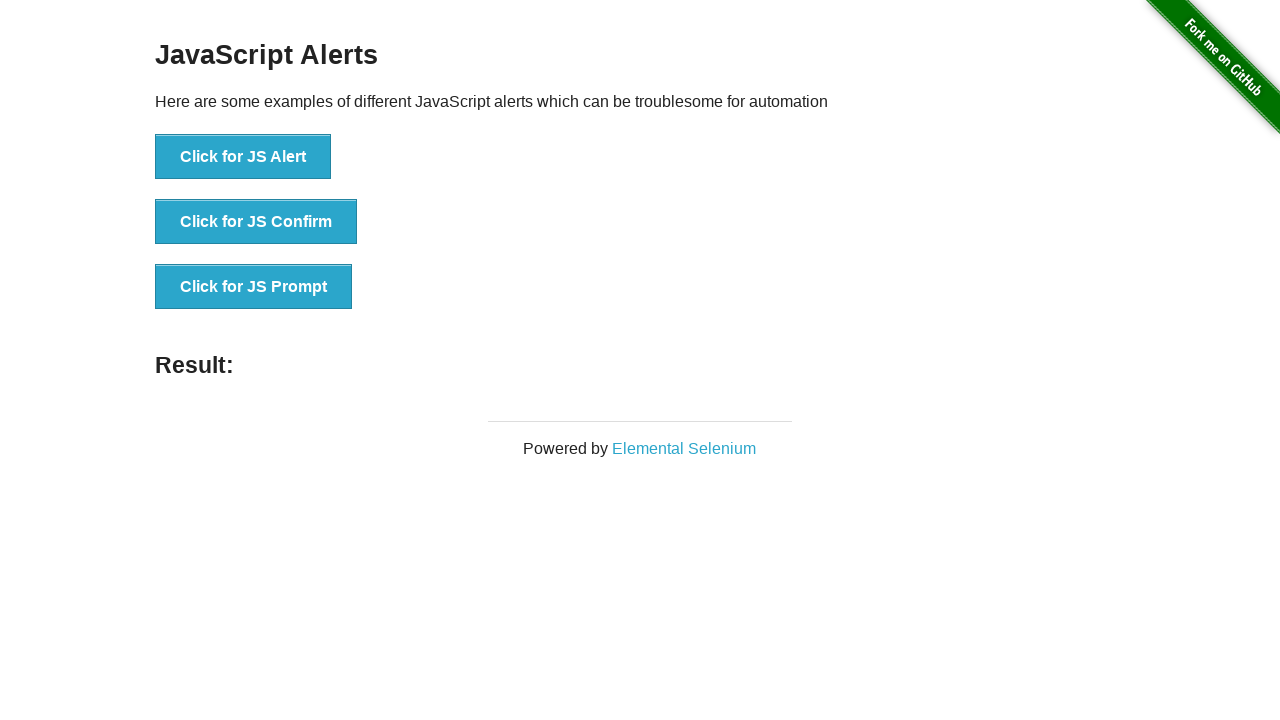

Set up dialog handler to accept confirm alerts
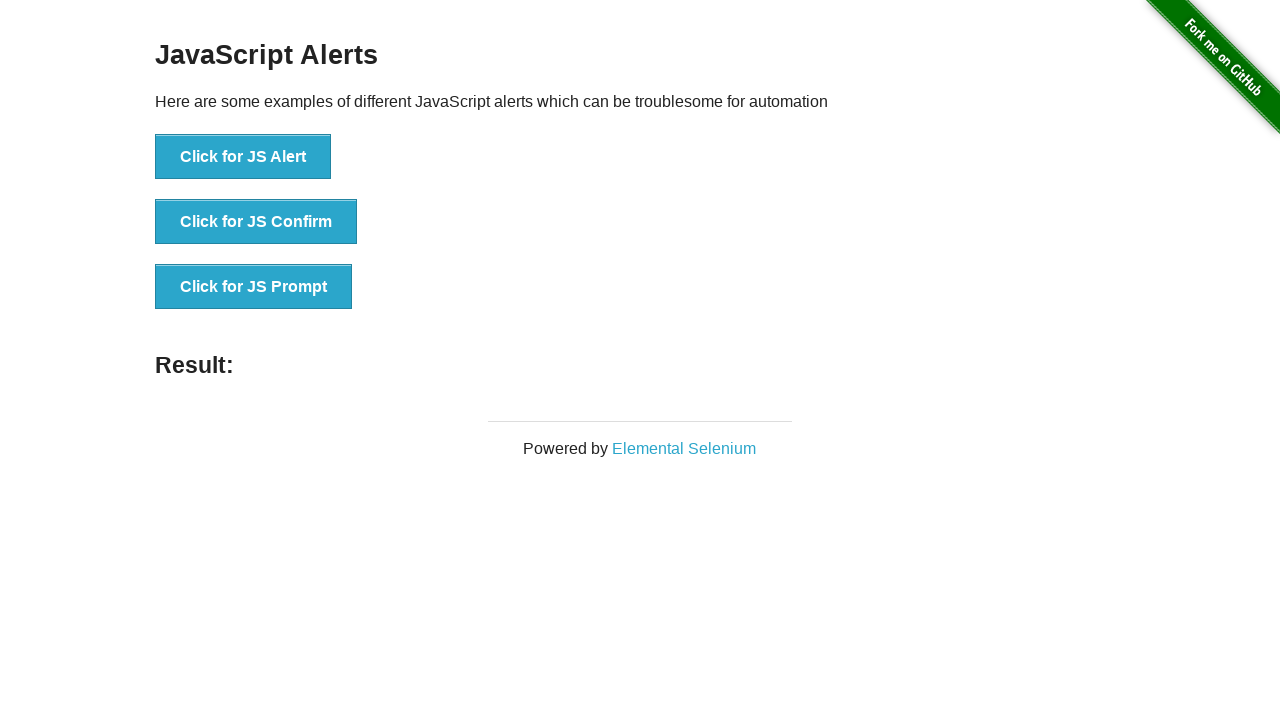

Clicked button to trigger JS confirm dialog at (256, 222) on xpath=//button[text()='Click for JS Confirm']
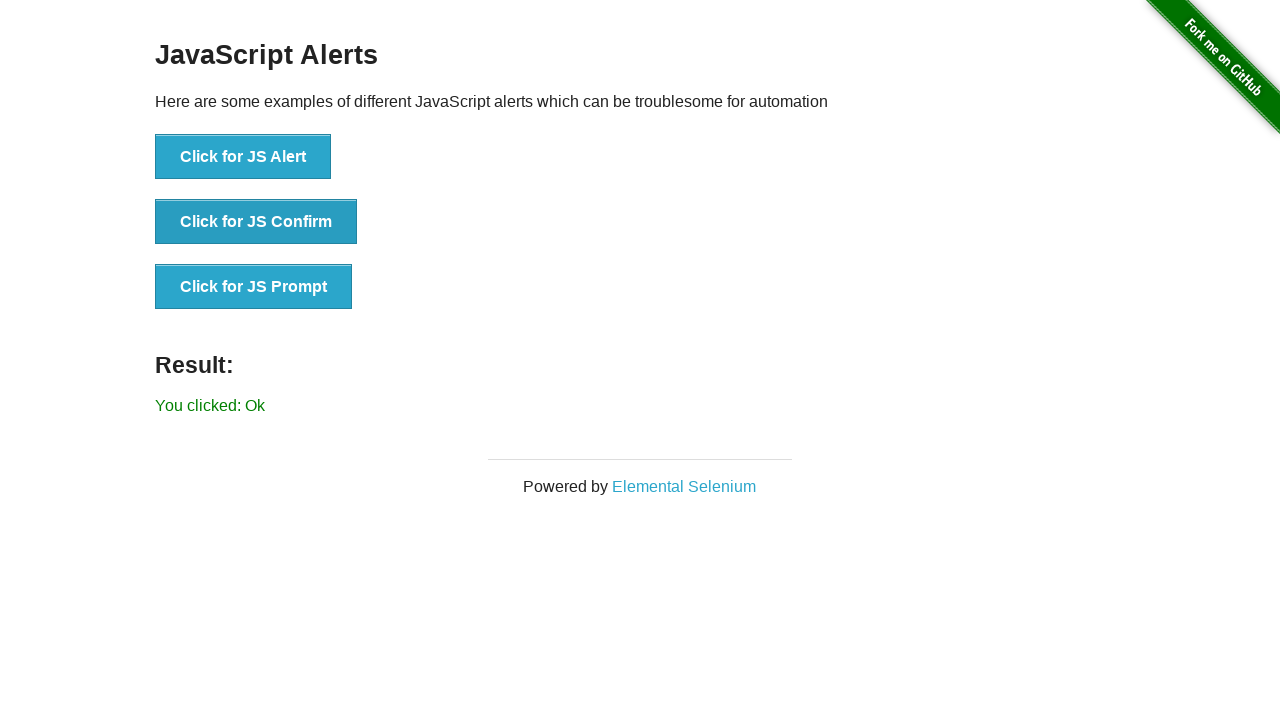

Waited for result element to appear after accepting confirm dialog
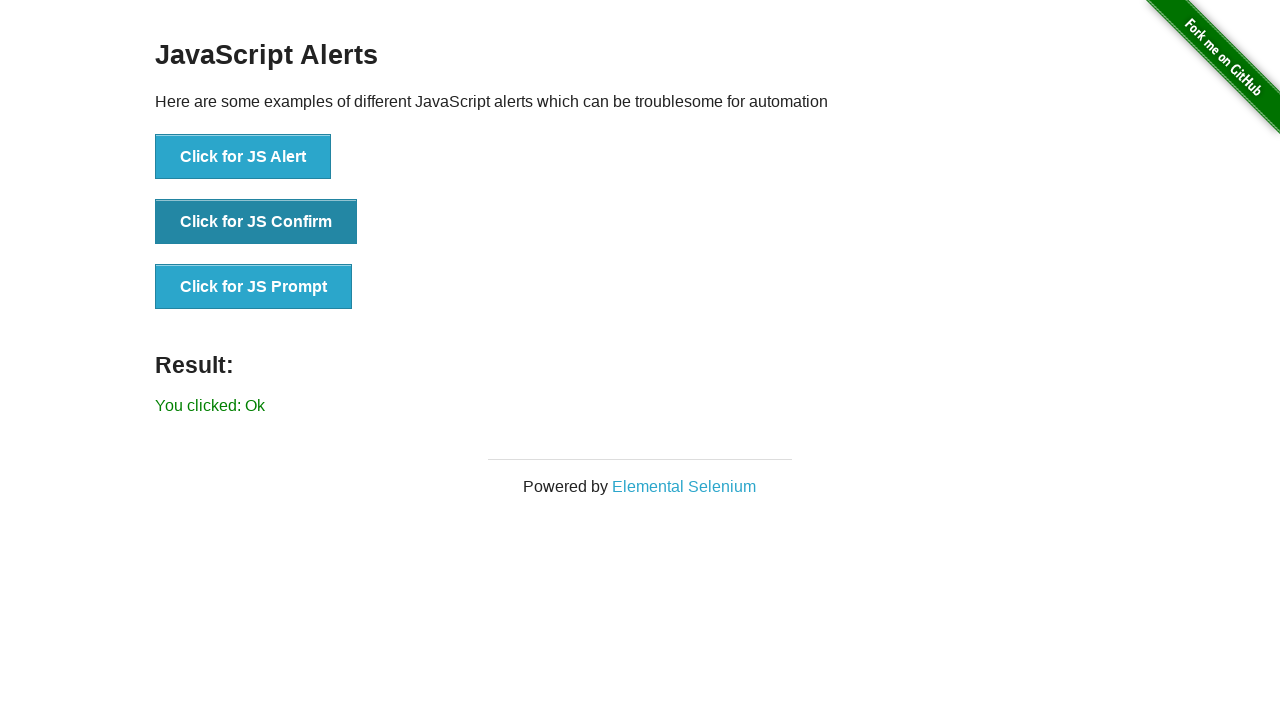

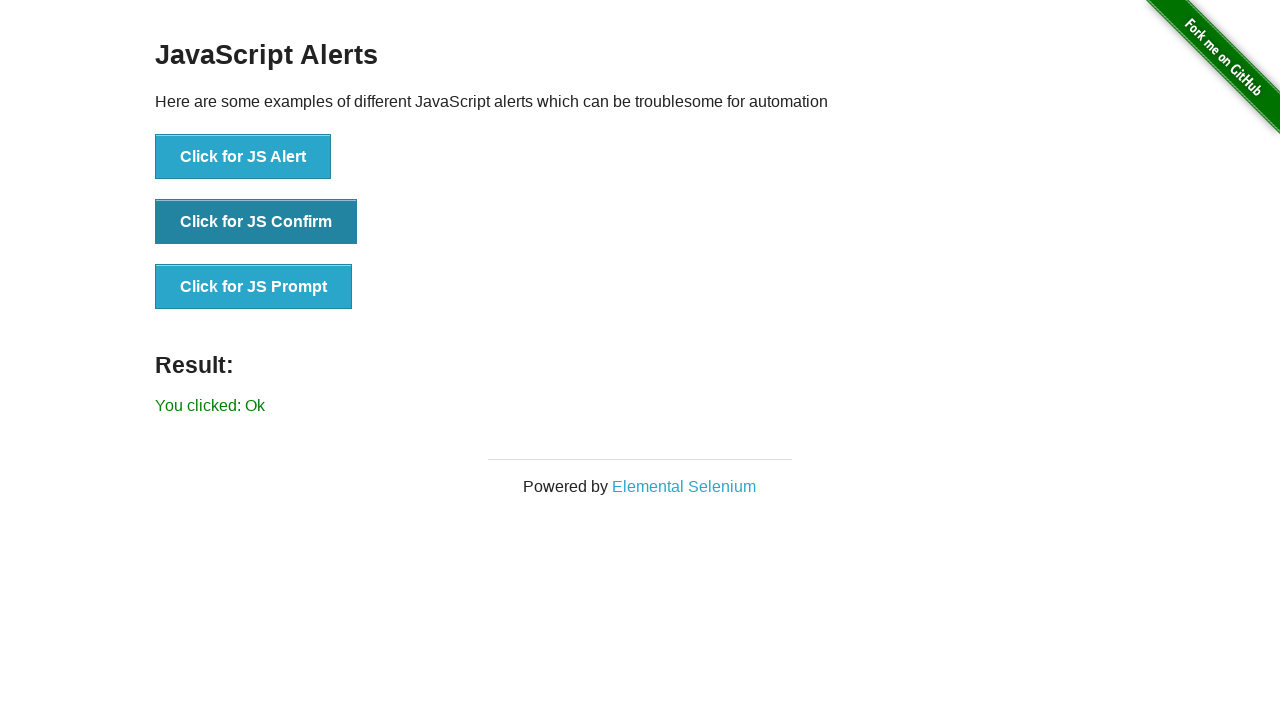